Tests file download functionality by navigating to a download page and clicking on the first available download link to trigger a file download.

Starting URL: https://the-internet.herokuapp.com/download

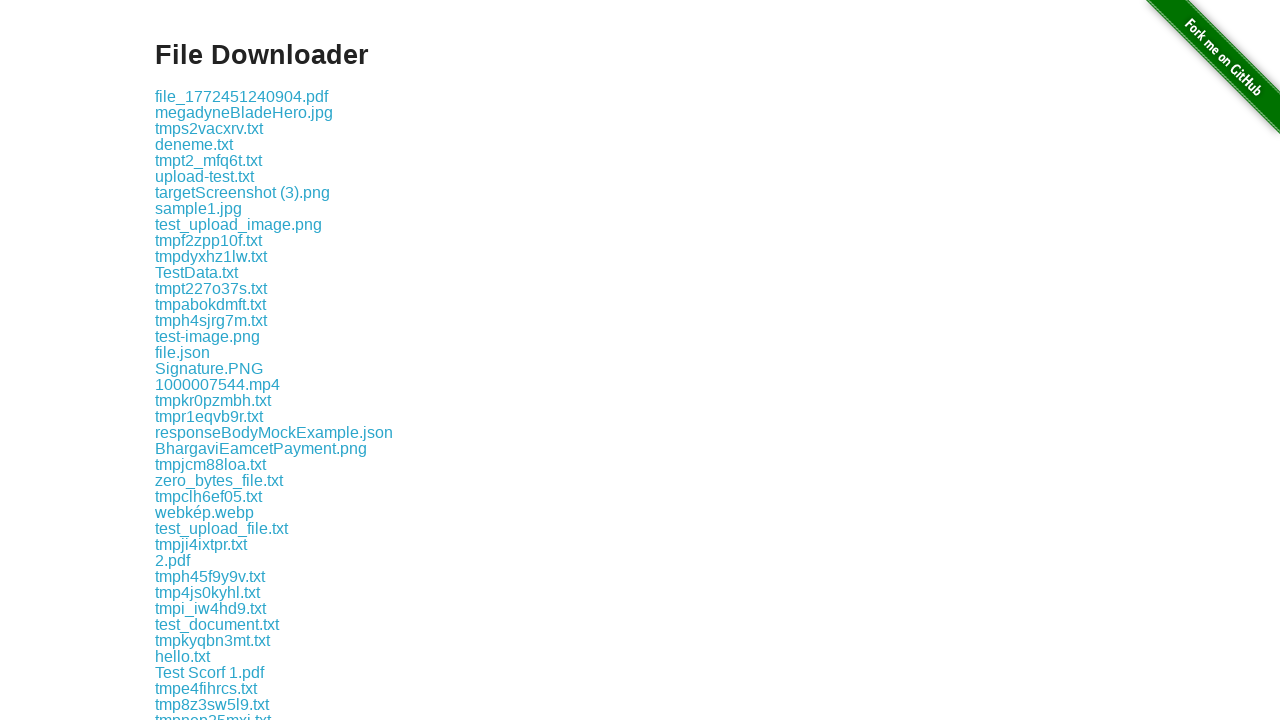

Waited for download links to be present on the page
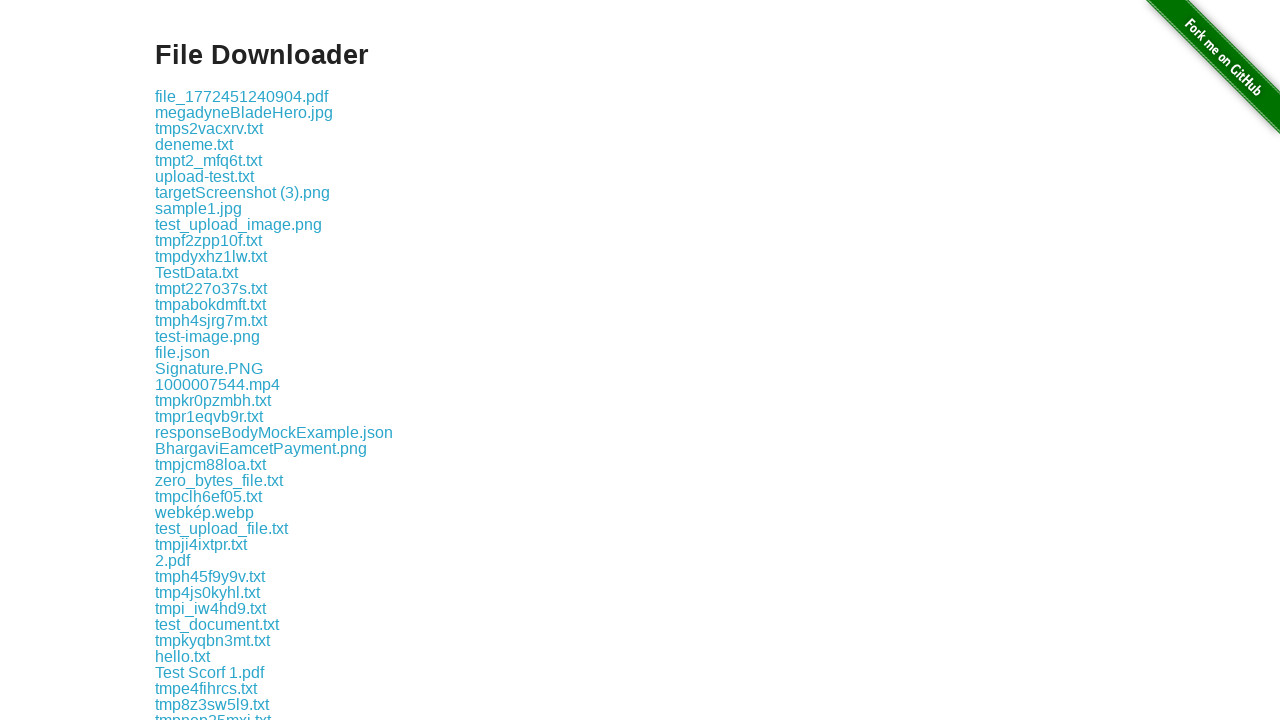

Clicked the first available download link at (242, 96) on .example a >> nth=0
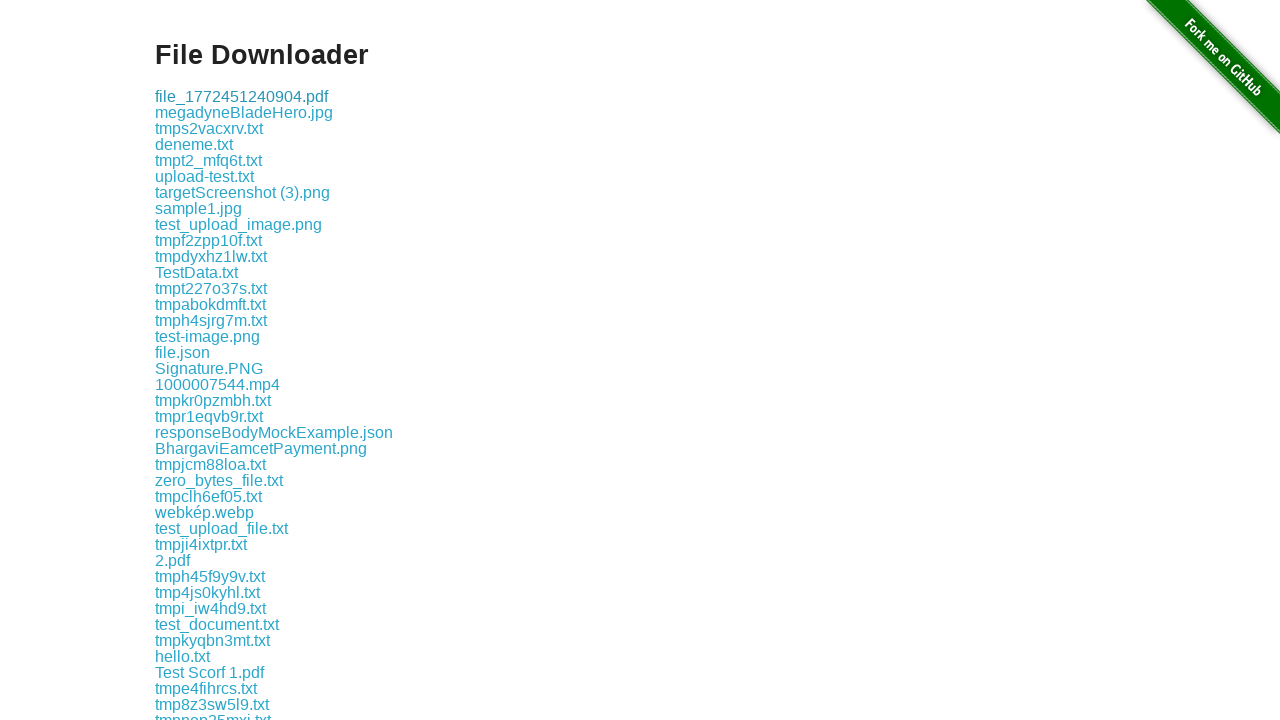

Waited 2 seconds for file download to initiate
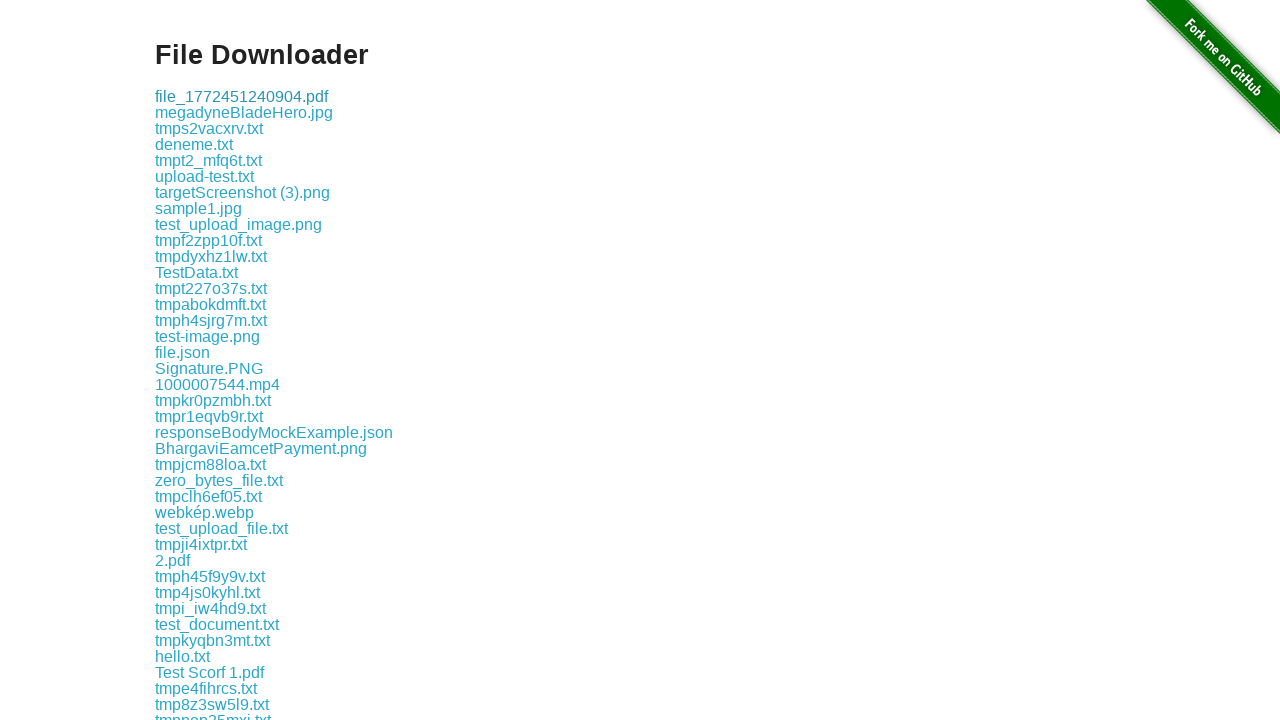

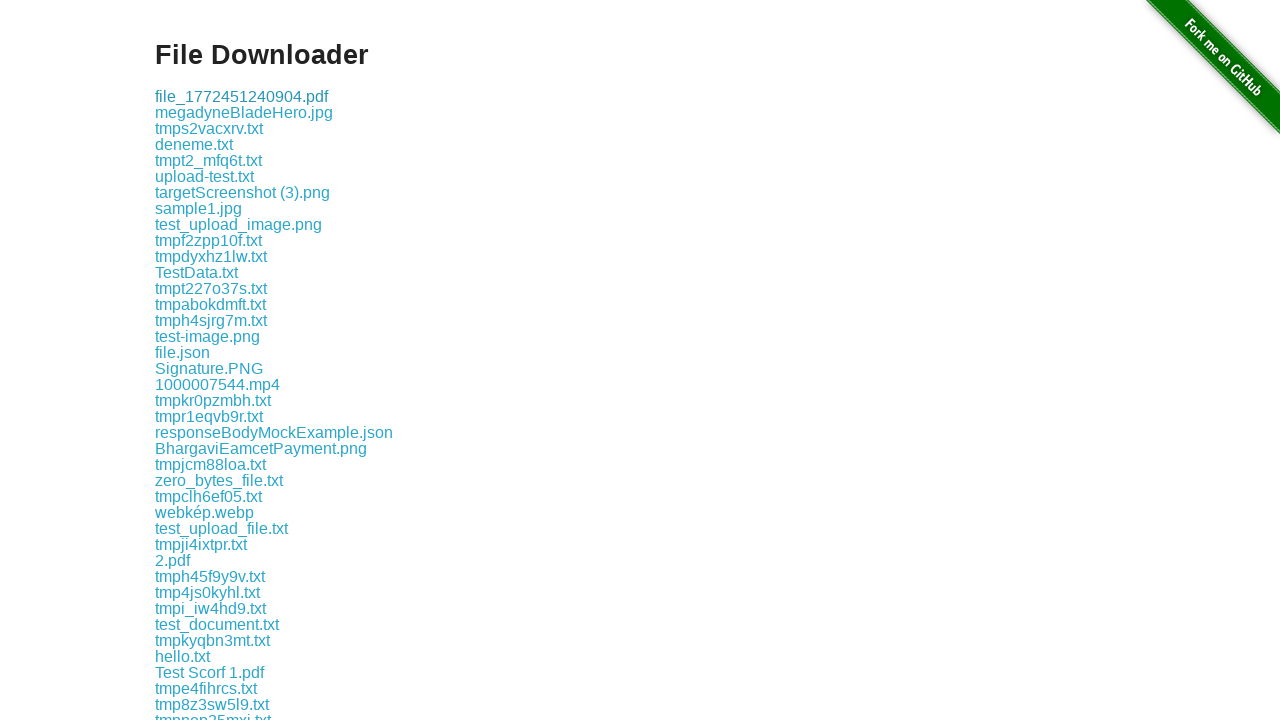